Tests the current address text box by entering an address, submitting the form, and verifying the output displays the entered address

Starting URL: https://demoqa.com/text-box

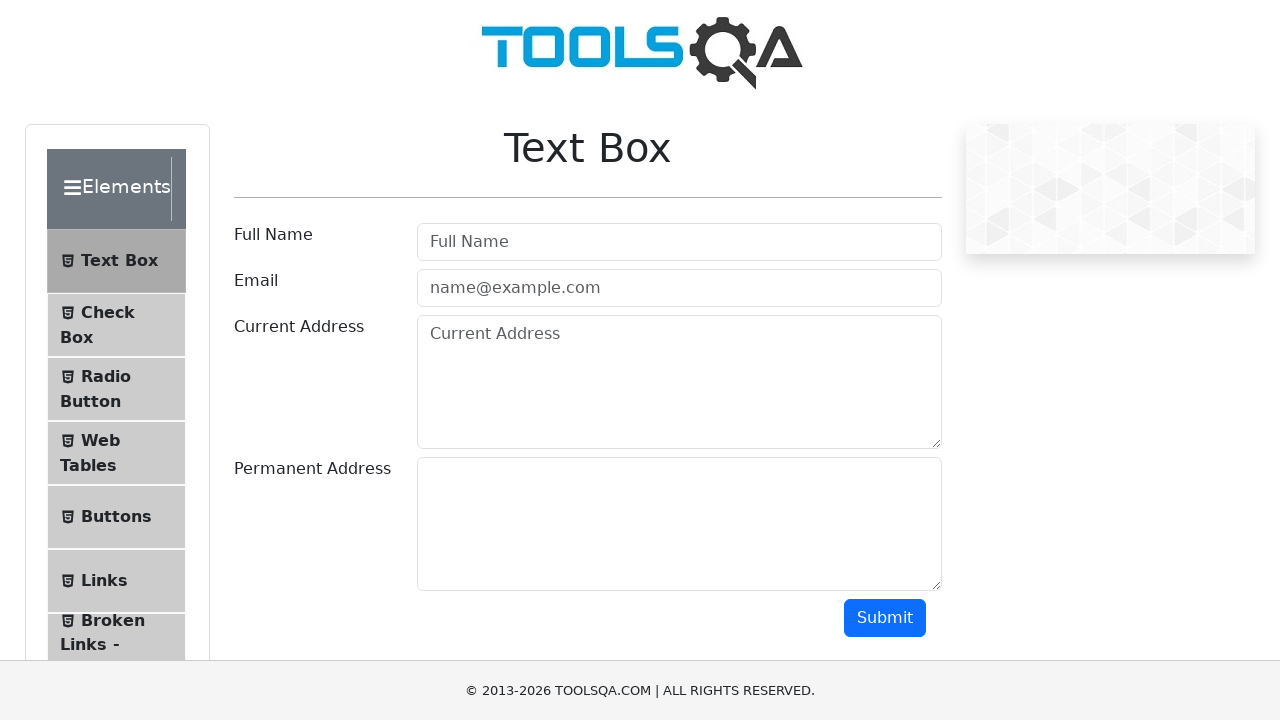

Filled current address field with 'Vasylkivska 49/34234 A' on #currentAddress
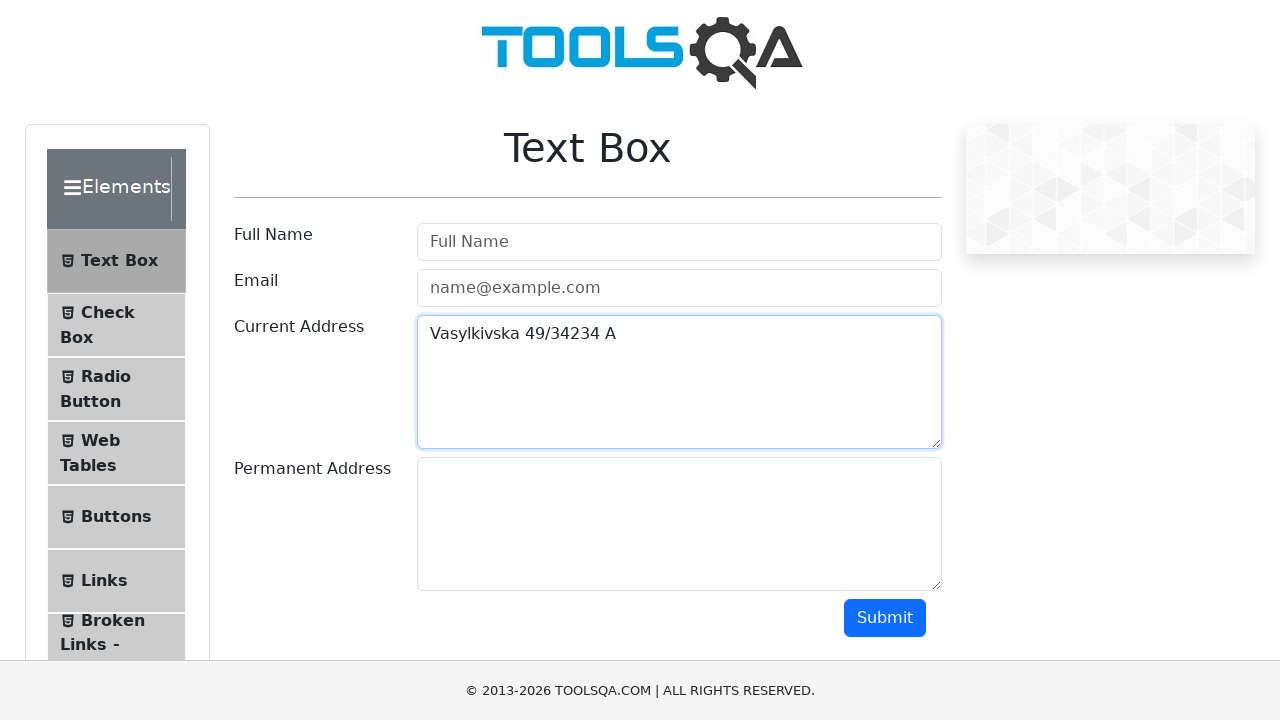

Clicked the submit button at (885, 618) on #submit
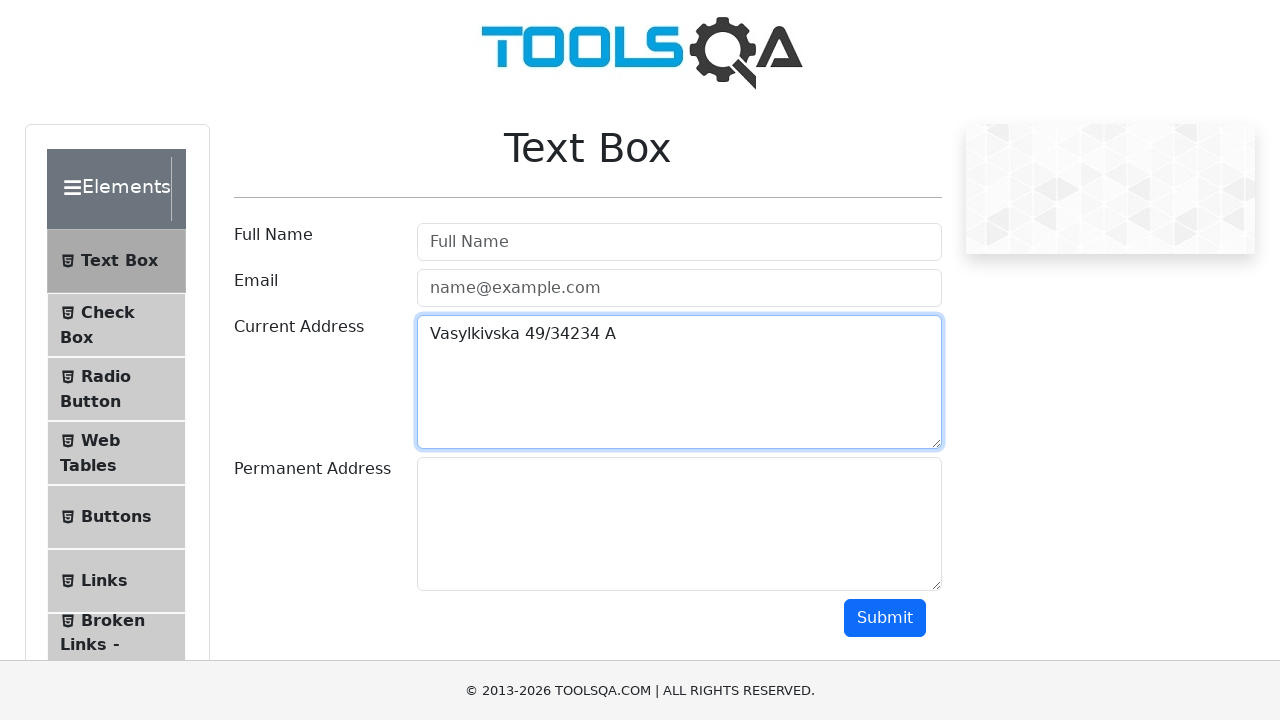

Output section with current address appeared on the page
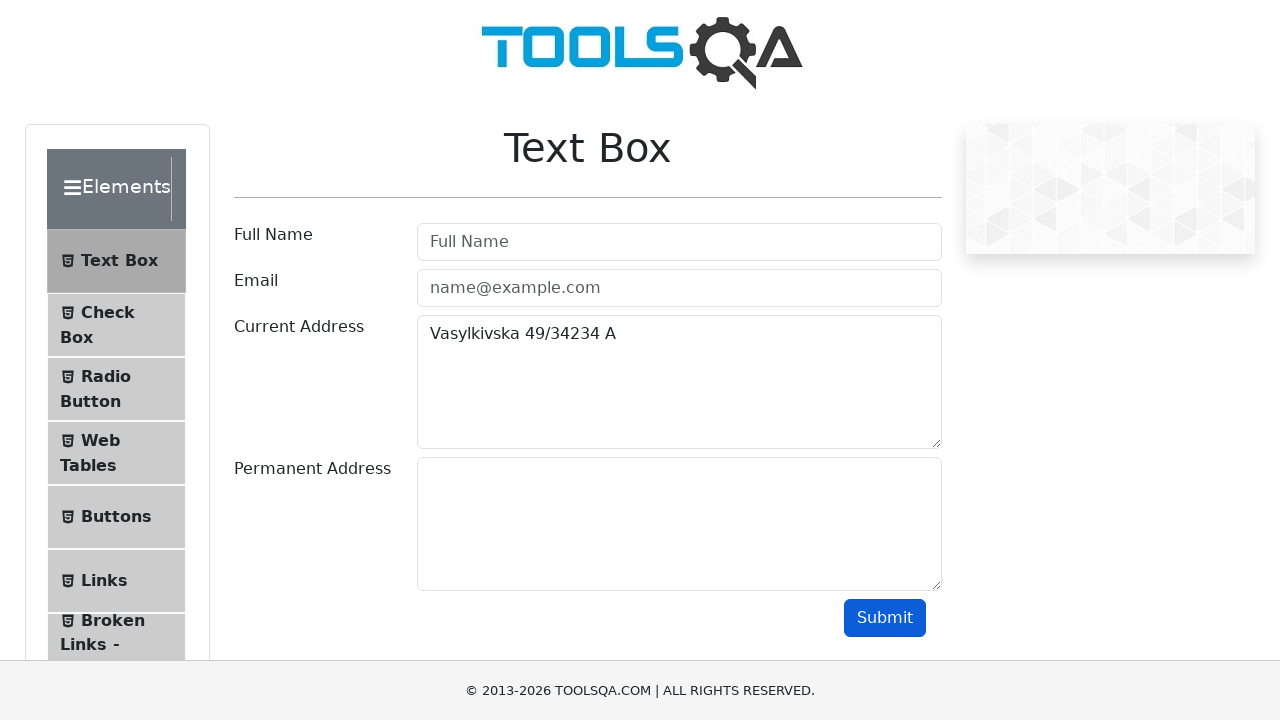

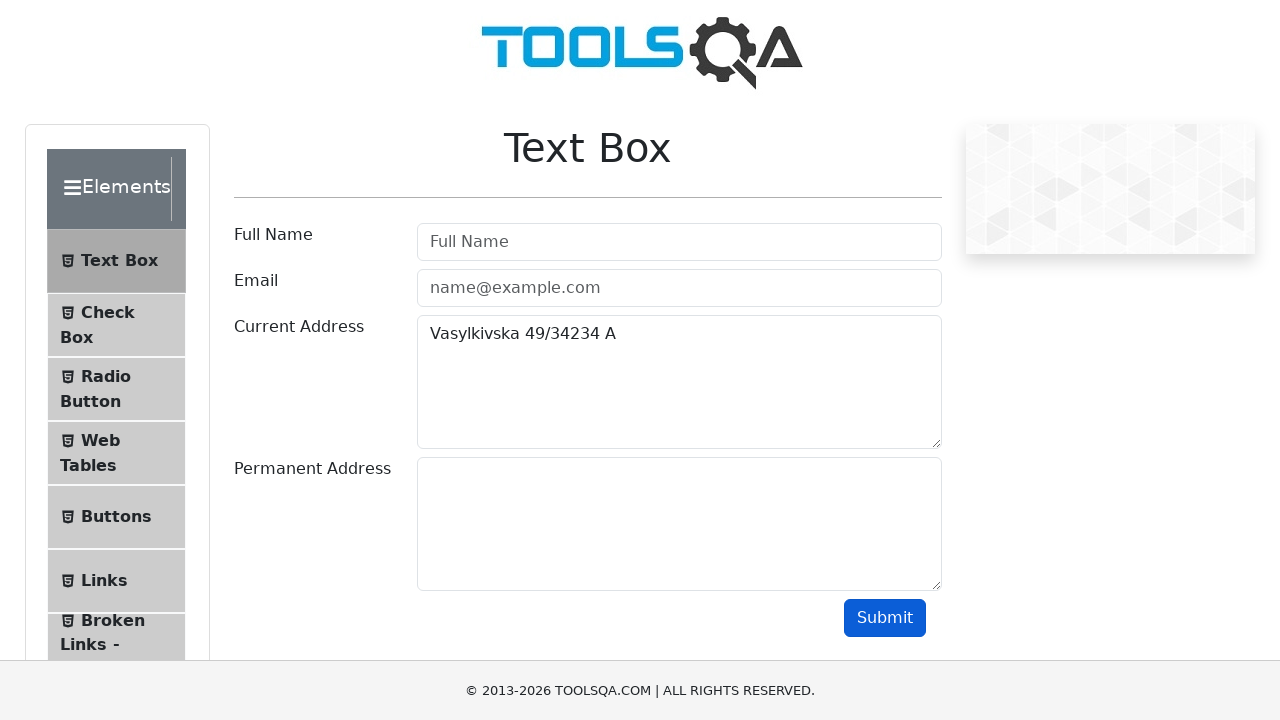